Tests dynamic controls on a webpage by toggling a checkbox's visibility and enabling/disabling a text input field

Starting URL: https://the-internet.herokuapp.com/dynamic_controls

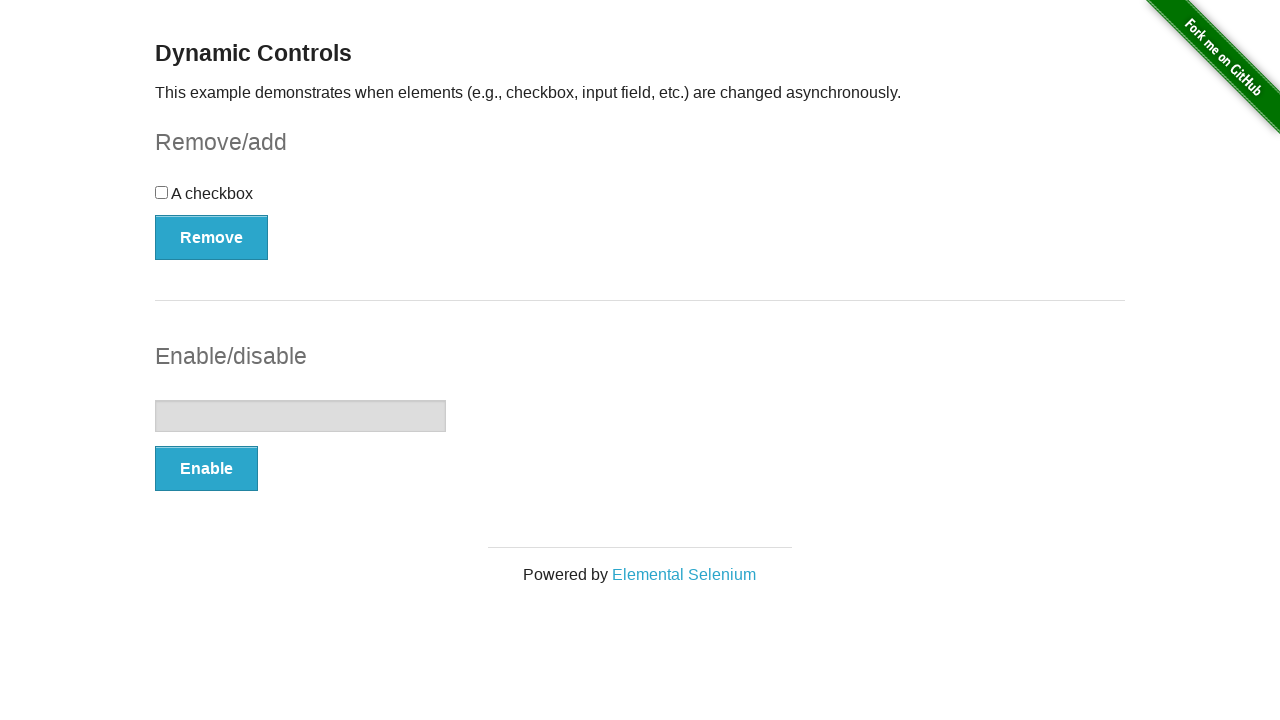

Clicked the checkbox to toggle its visibility at (162, 192) on input[type='checkbox']
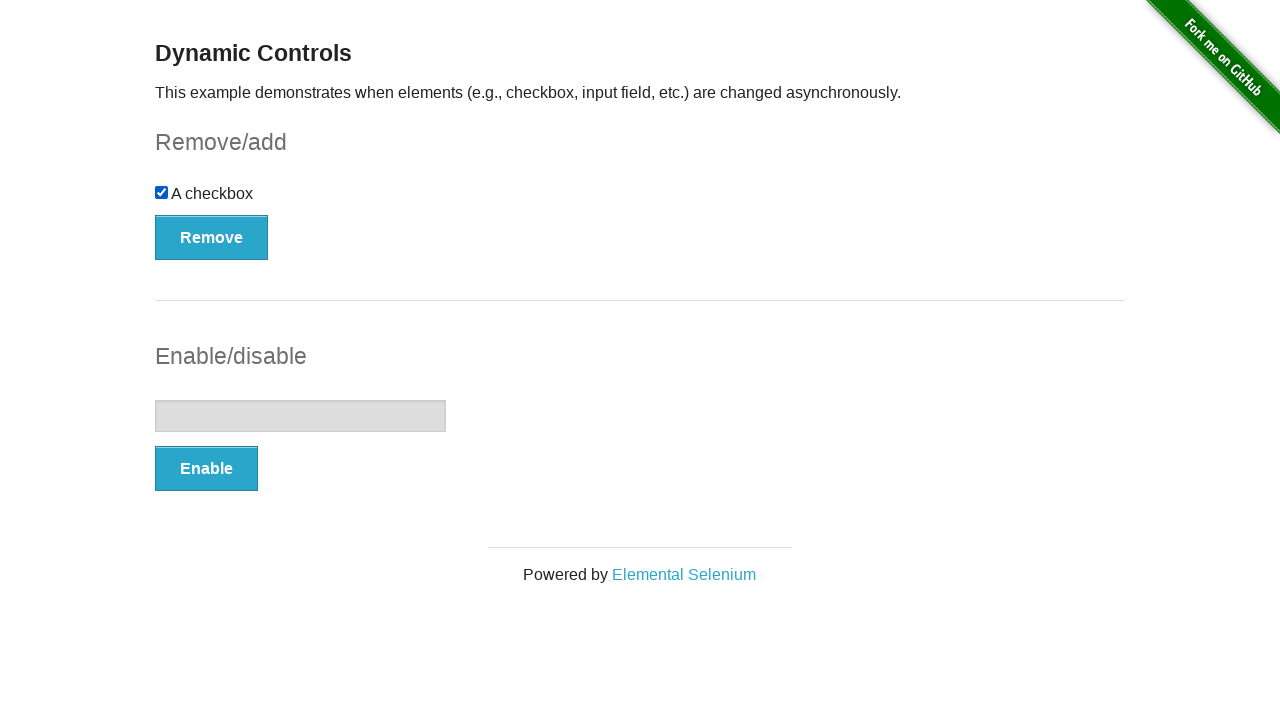

Clicked Remove button to hide the checkbox at (212, 237) on xpath=//button[contains(text(), 'Remove')]
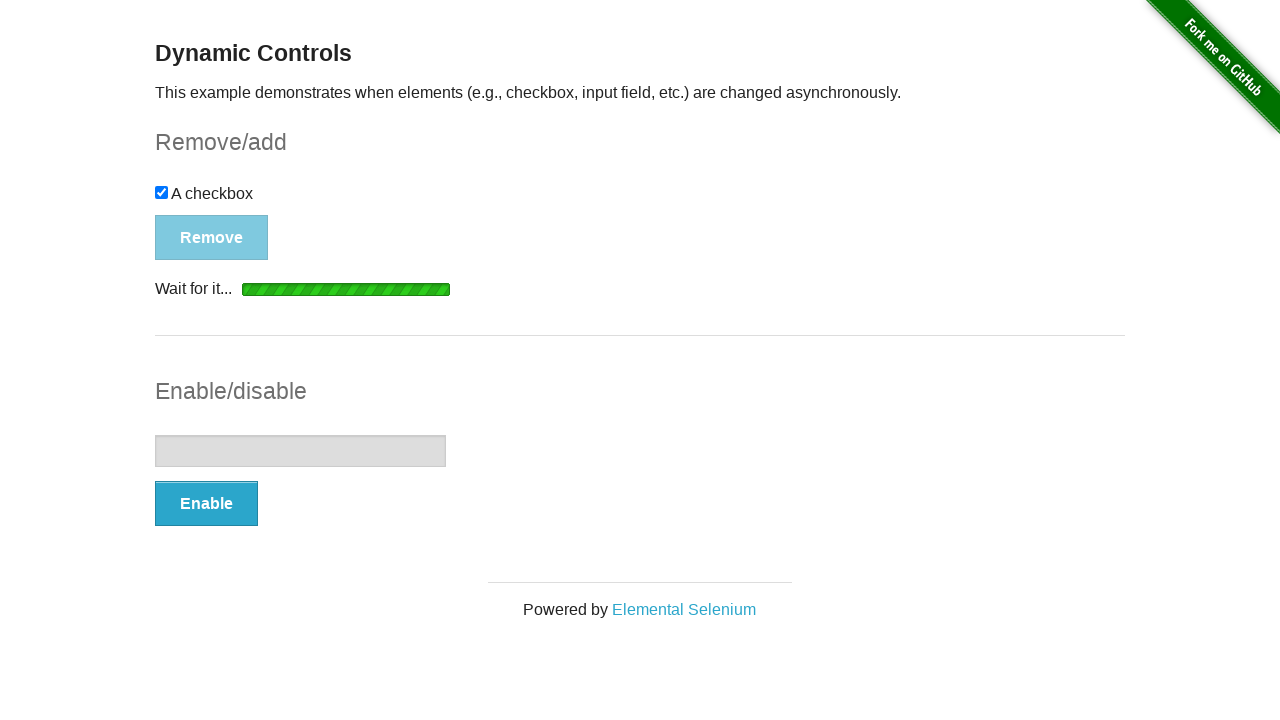

Waited for the 'It's gone!' message to appear
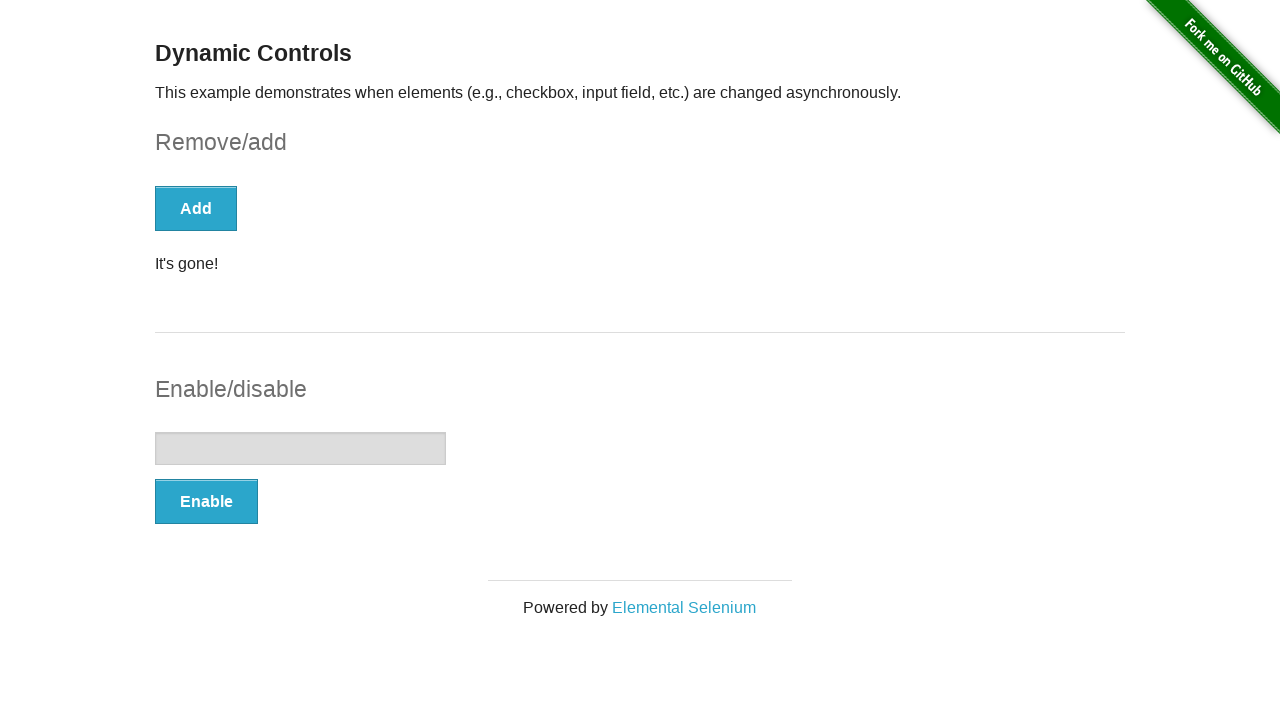

Verified the message text equals 'It's gone!'
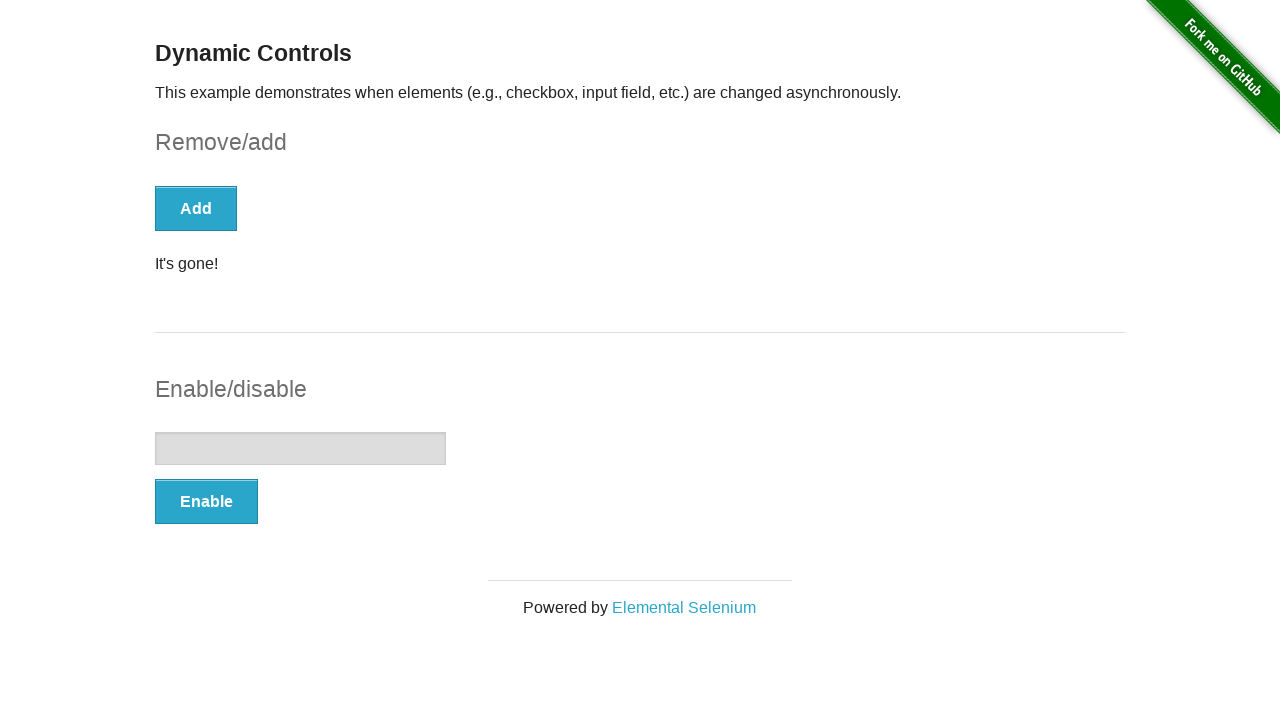

Clicked Enable button to enable the text input field at (206, 501) on xpath=//button[text() = 'Enable']
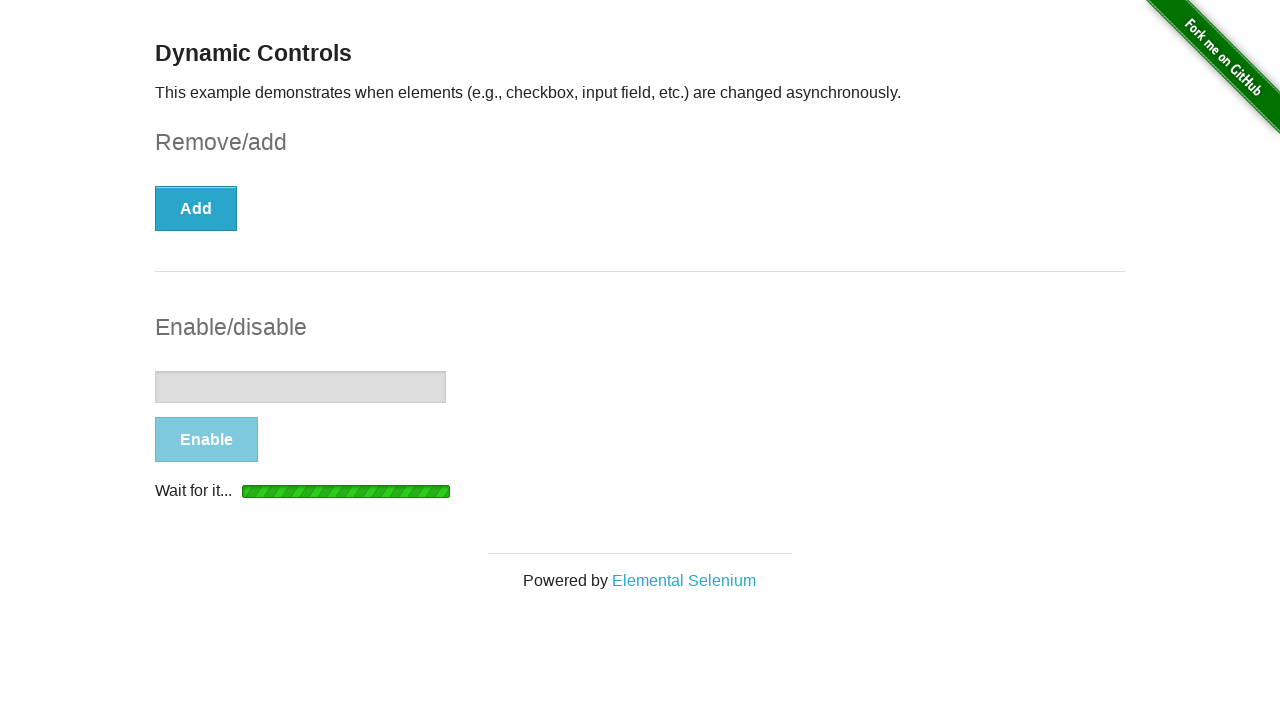

Text input field became visible
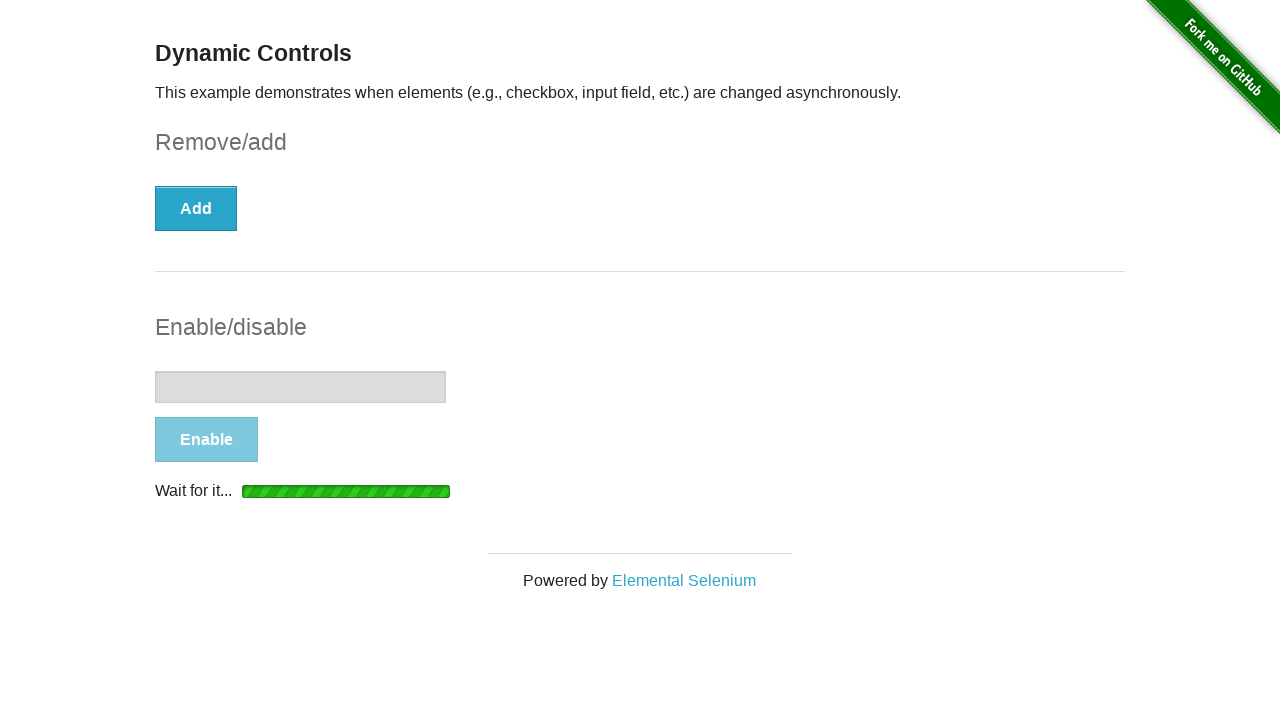

Text input field is now enabled and ready for input
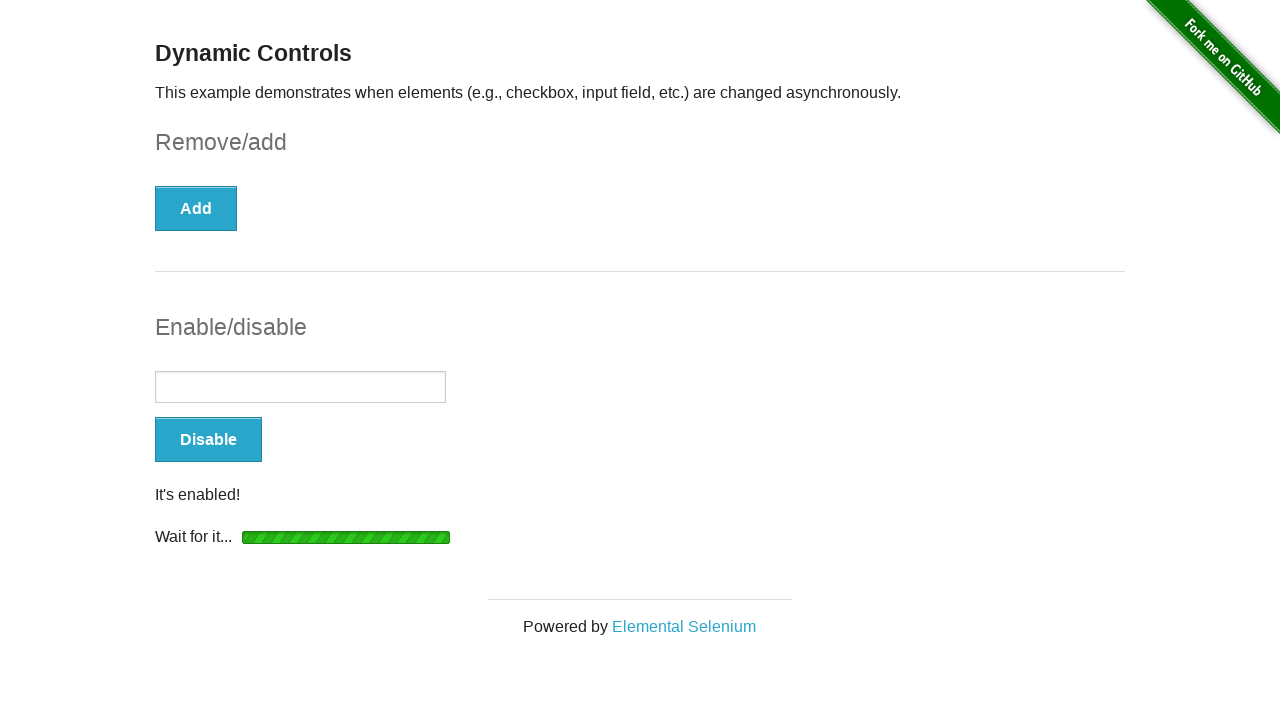

Filled text input field with 'Citius!Altius!Fortius!' on //input[@type='text']
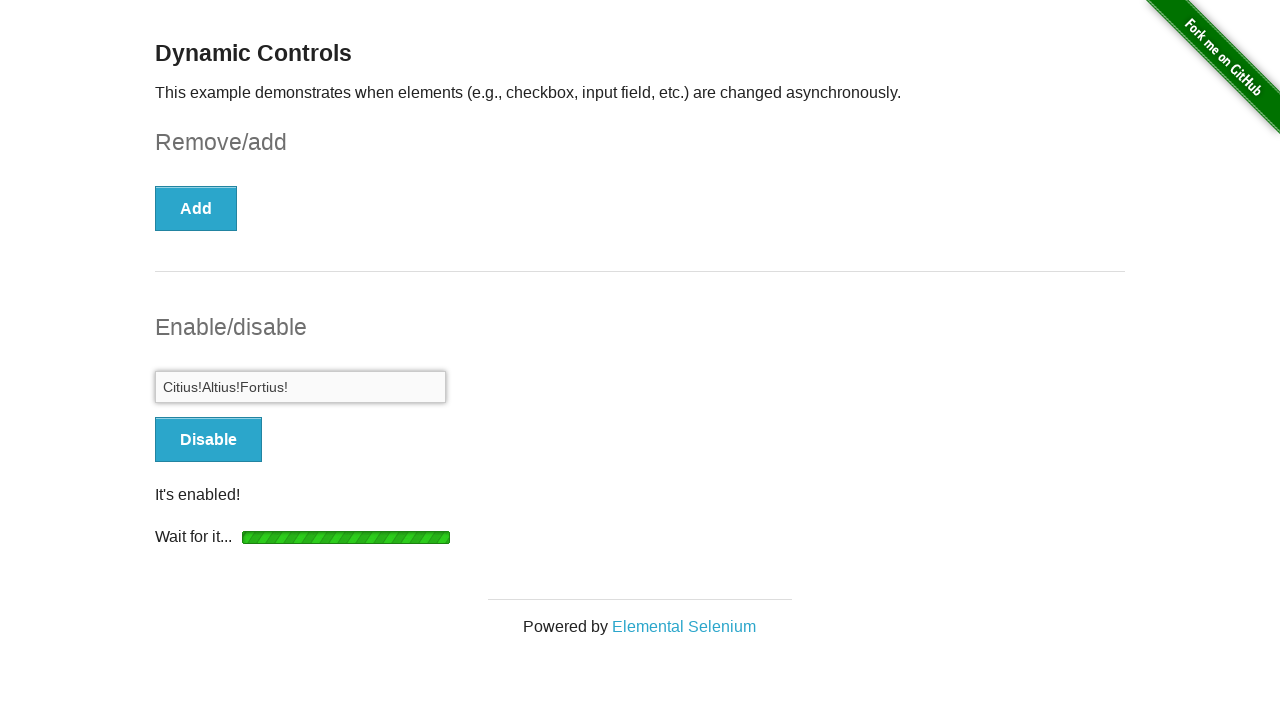

Clicked Disable button to disable the text input field at (208, 440) on button[onclick='swapInput()']
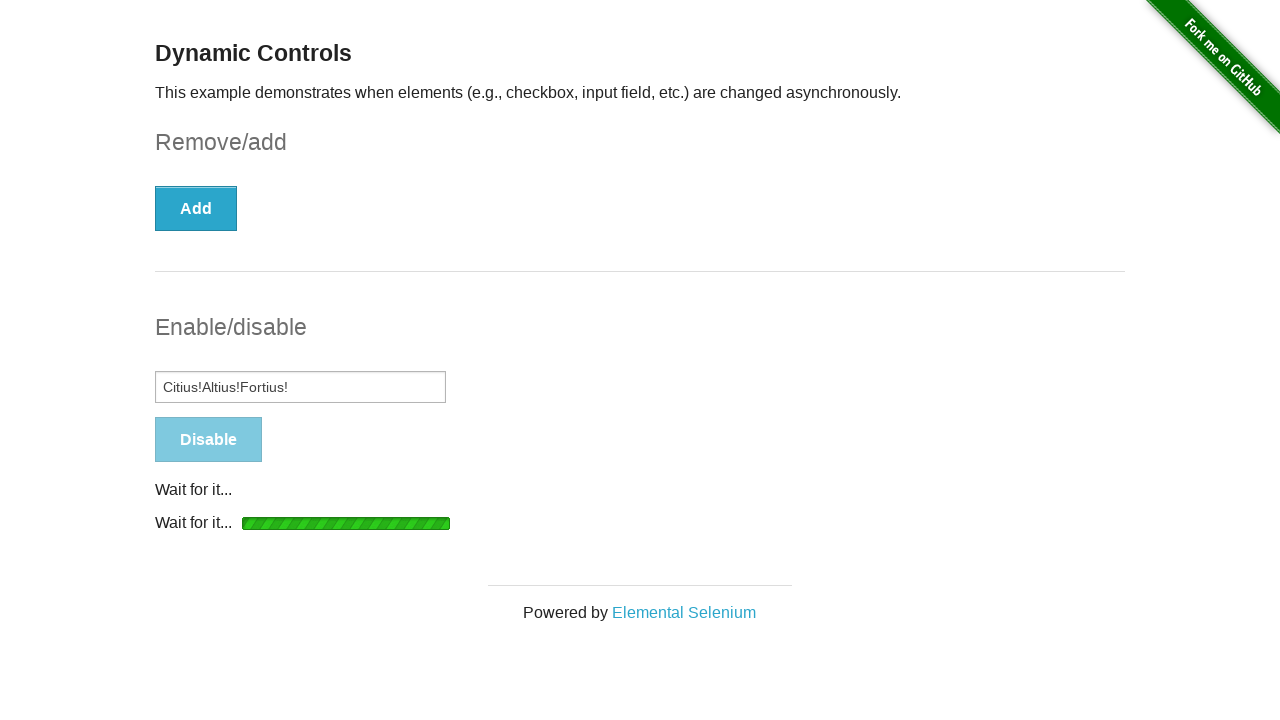

Message appeared after disabling the text input field
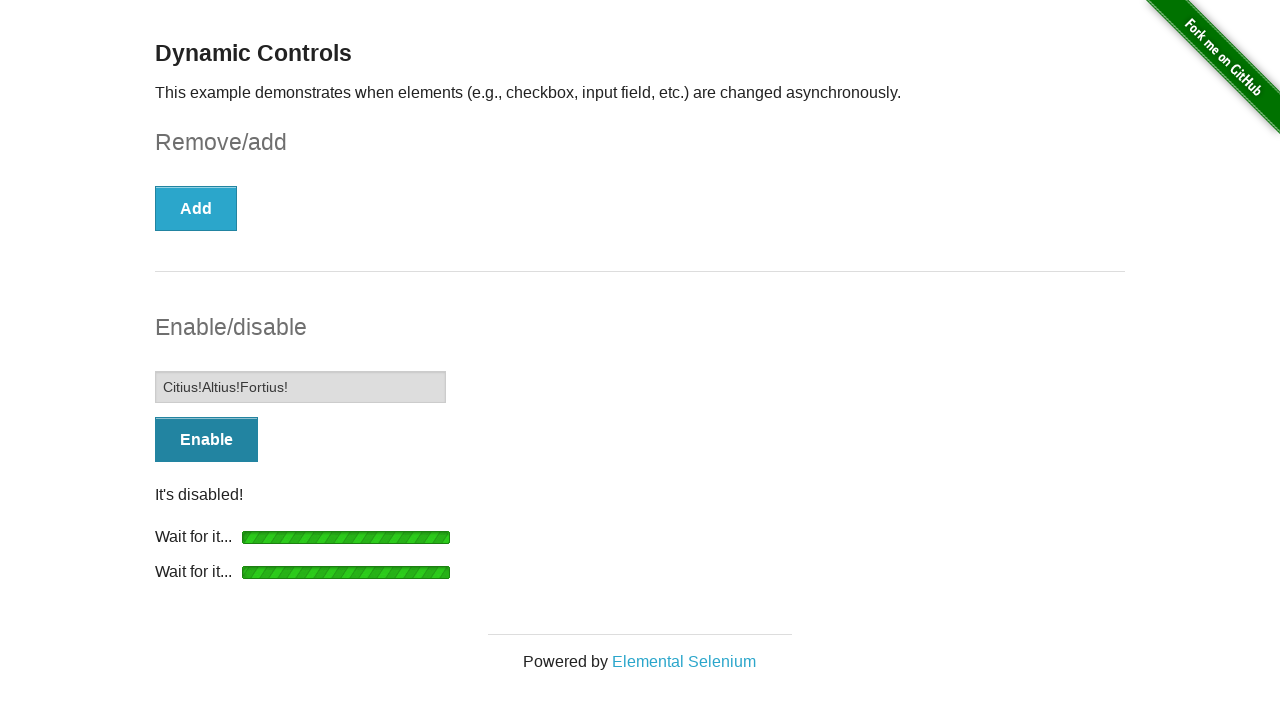

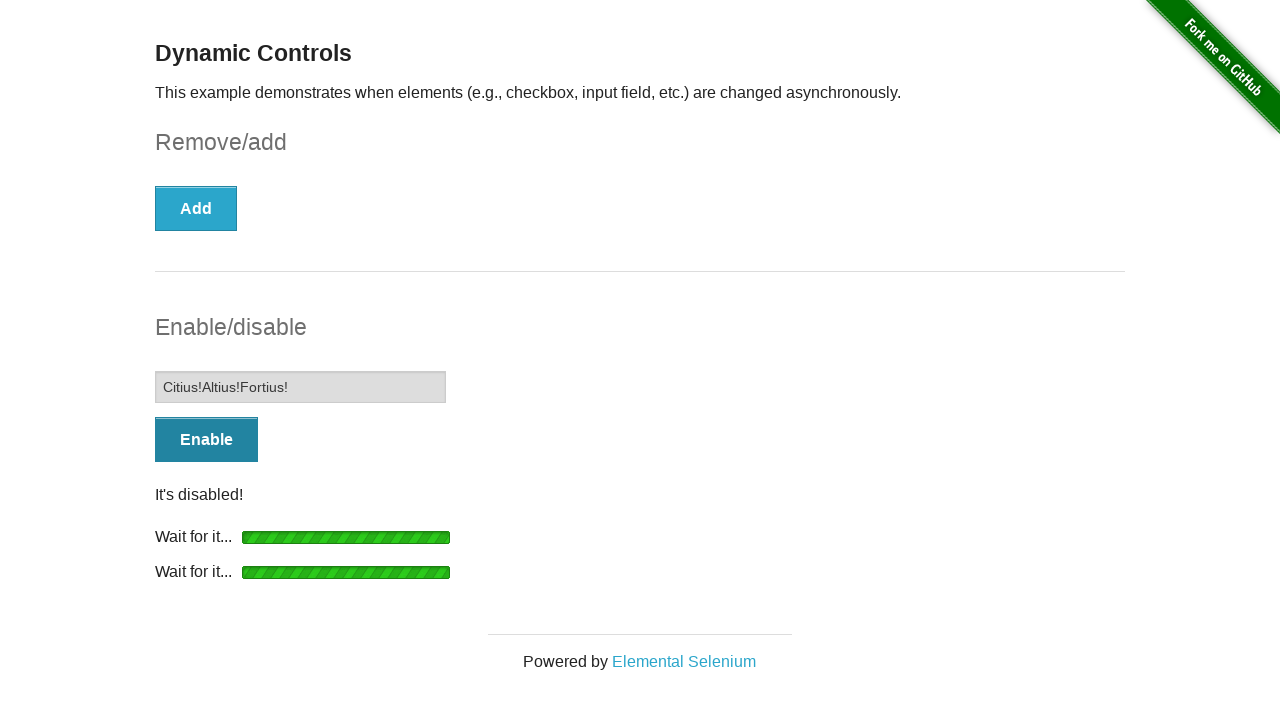